Tests keyboard actions on a text comparison tool by entering text in the first field, selecting all with Ctrl+A, copying with Ctrl+C, switching to the second field with Tab, and pasting with Ctrl+V

Starting URL: https://text-compare.com/

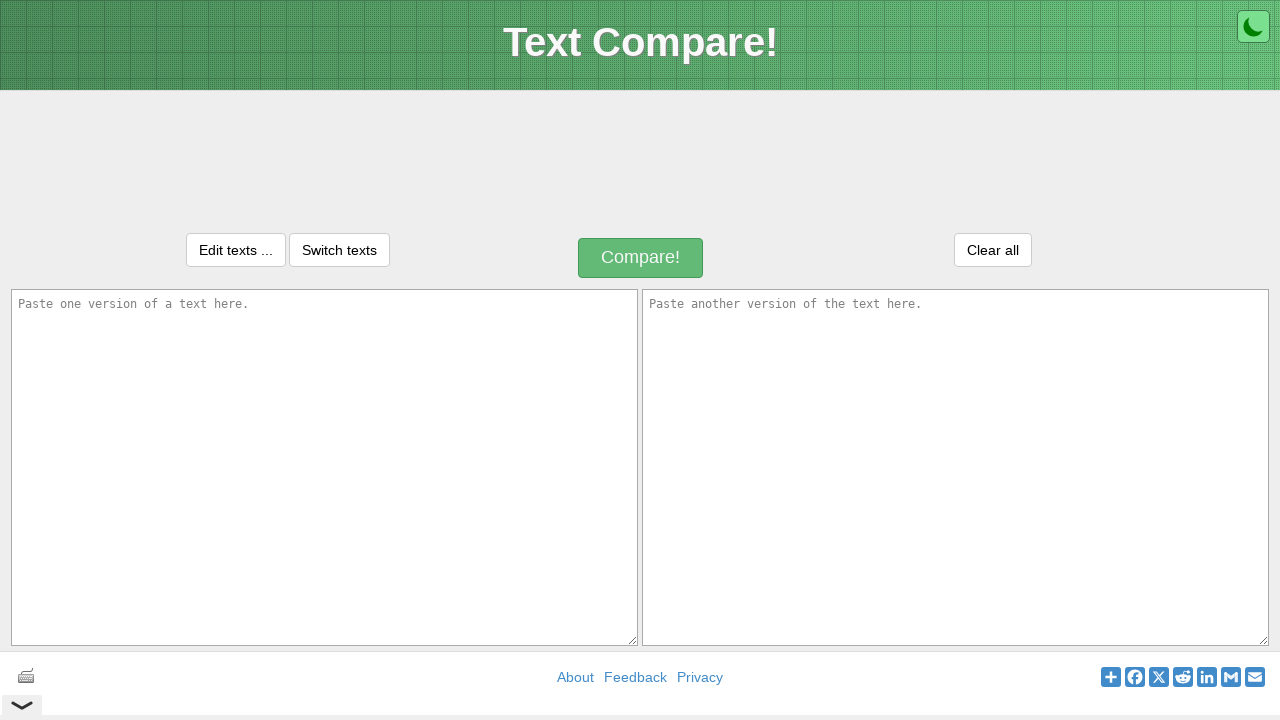

Entered text in first field: 'My Name is Seema. I'm Automating the script' on #inputText1
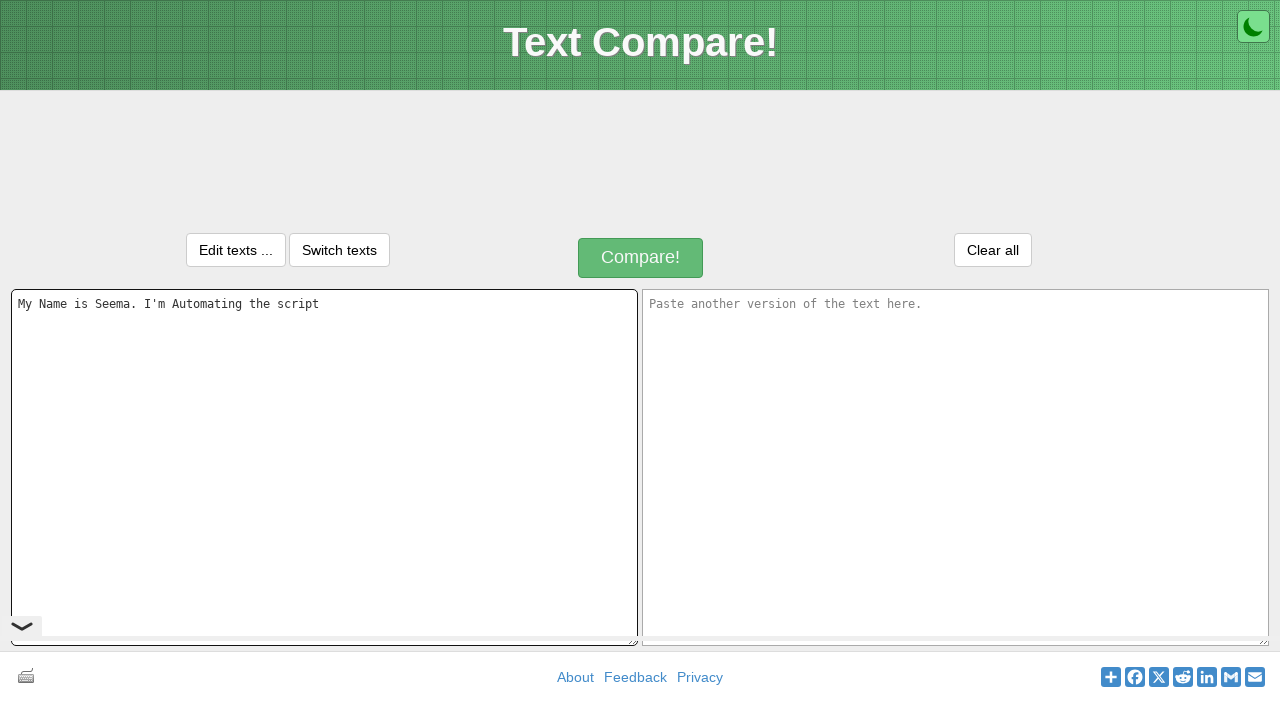

Selected all text with Ctrl+A
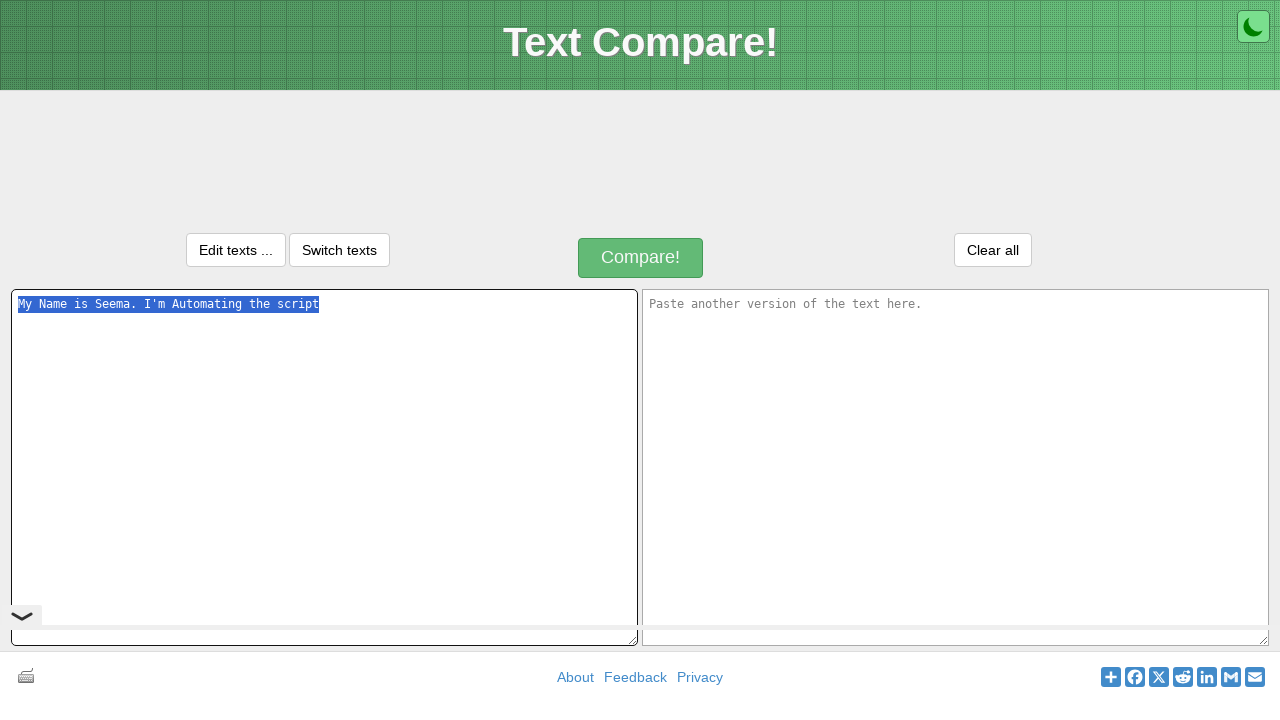

Copied selected text with Ctrl+C
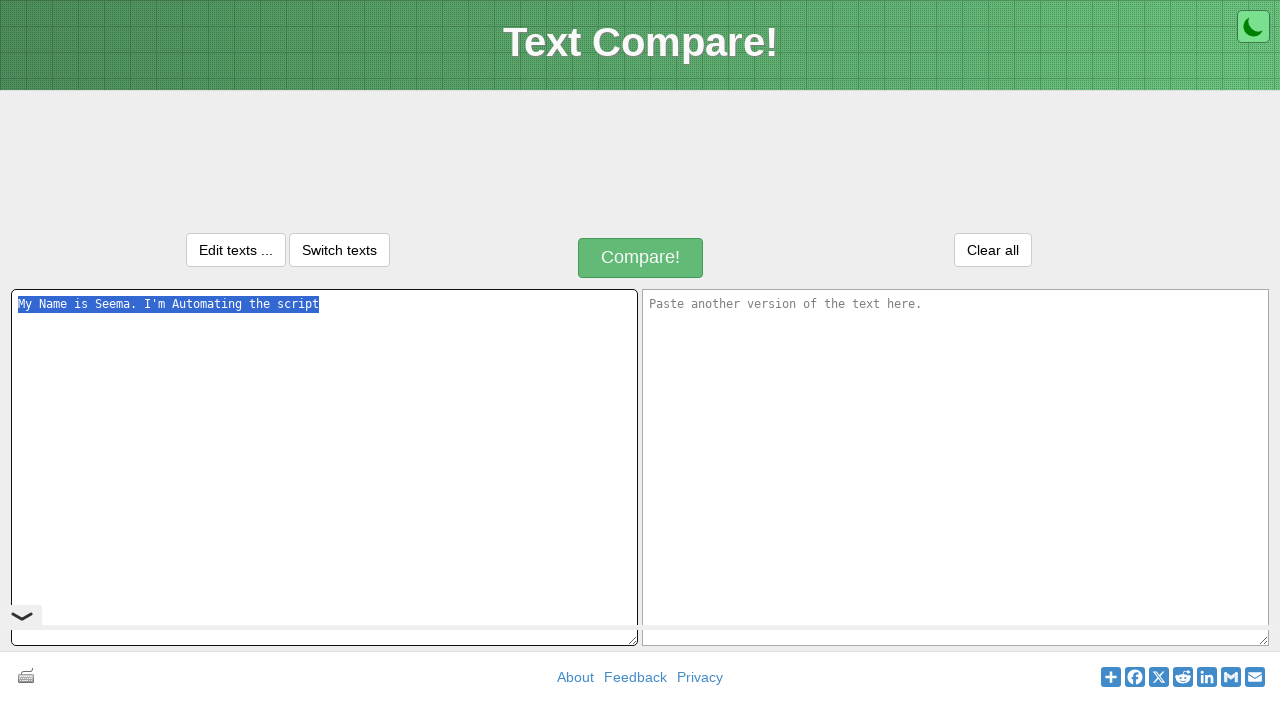

Switched to second field with Tab key
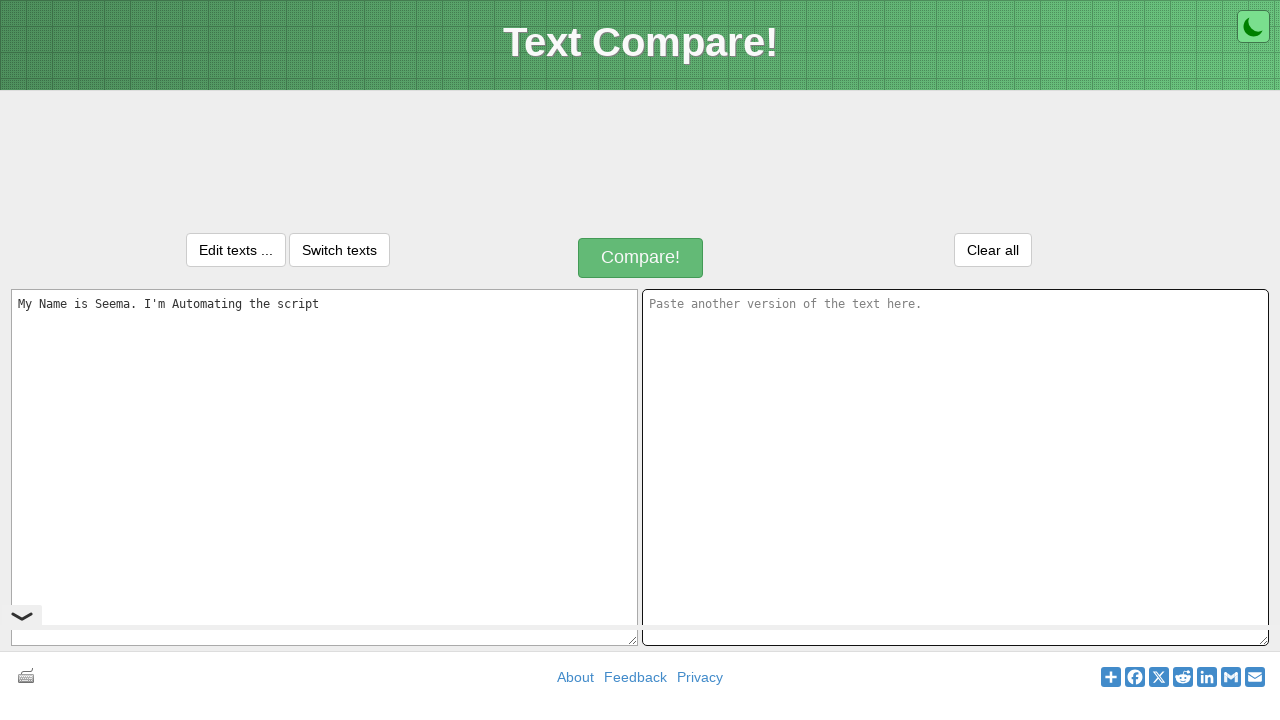

Pasted text into second field with Ctrl+V
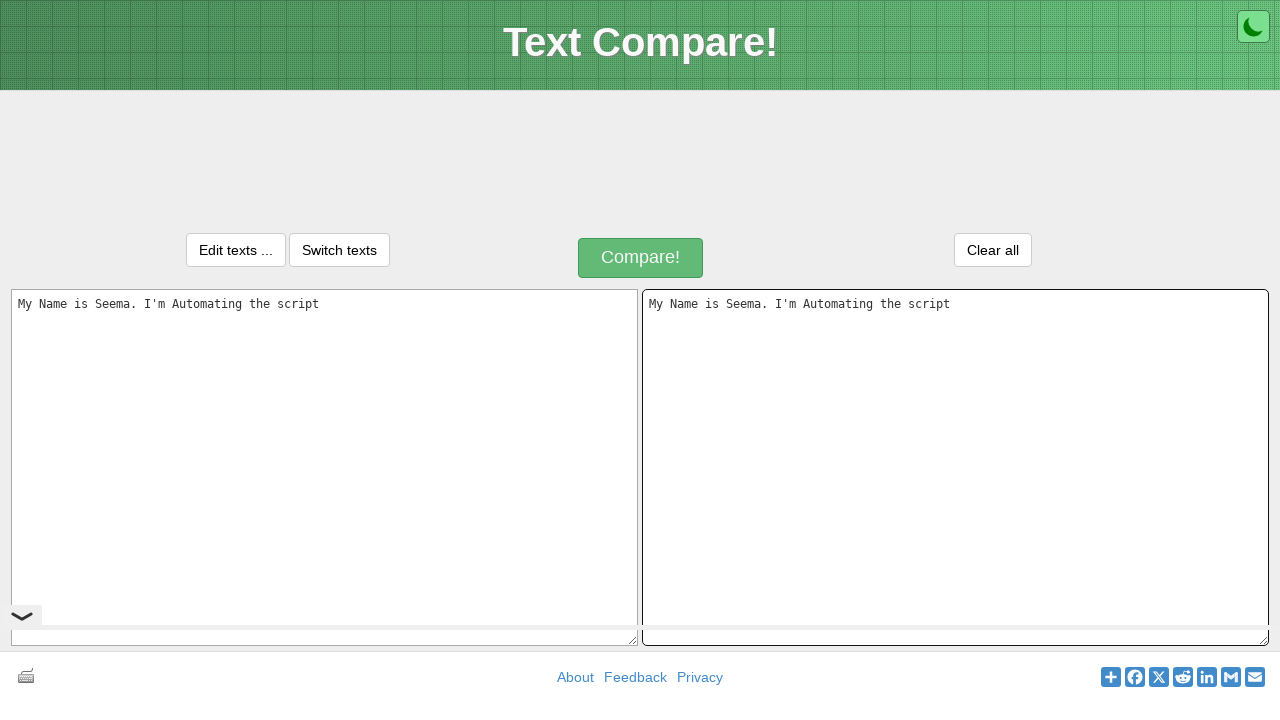

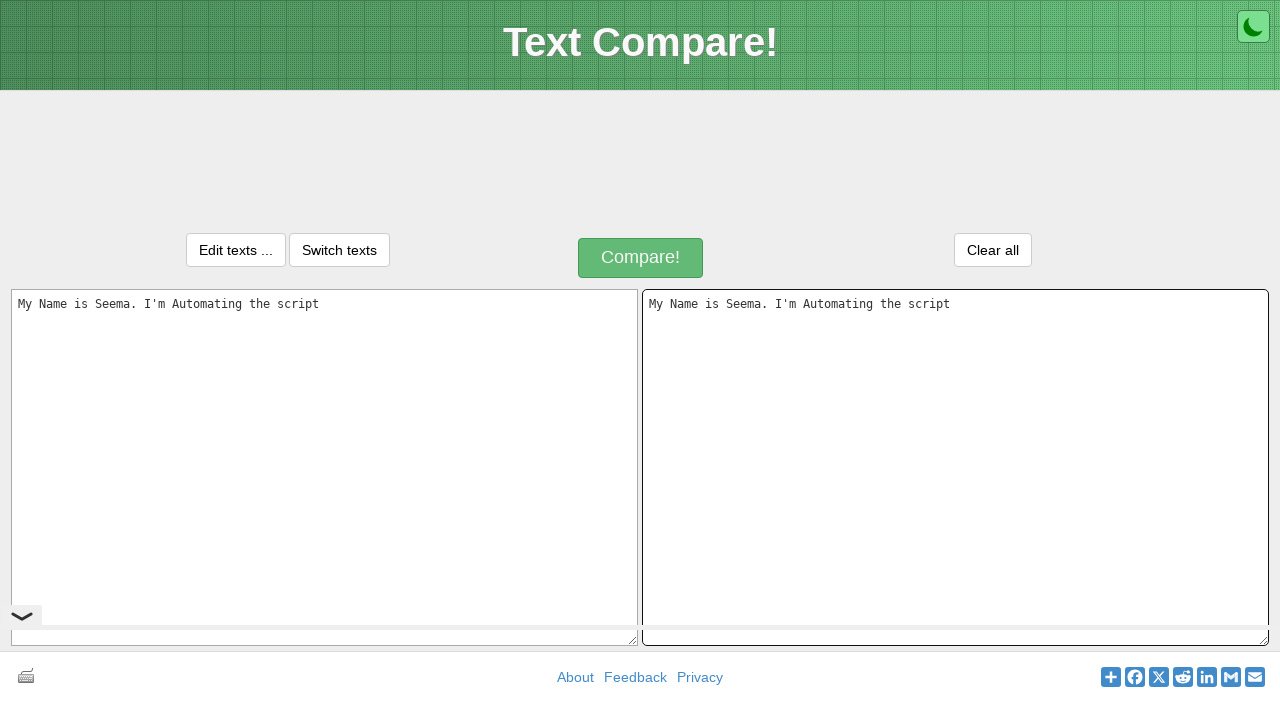